Navigates to OrangeHRM demo site and verifies the page title is "OrangeHRM"

Starting URL: https://opensource-demo.orangehrmlive.com/web/index.php/auth/login

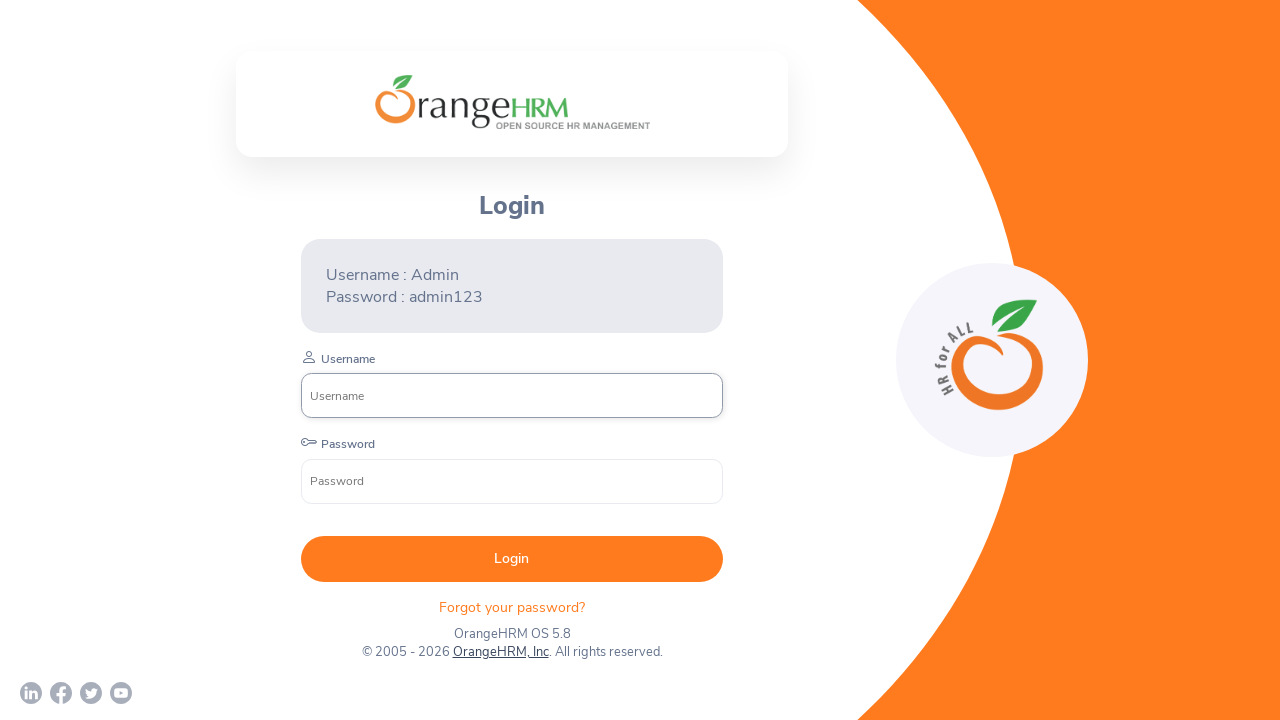

Verified page title is 'OrangeHRM'
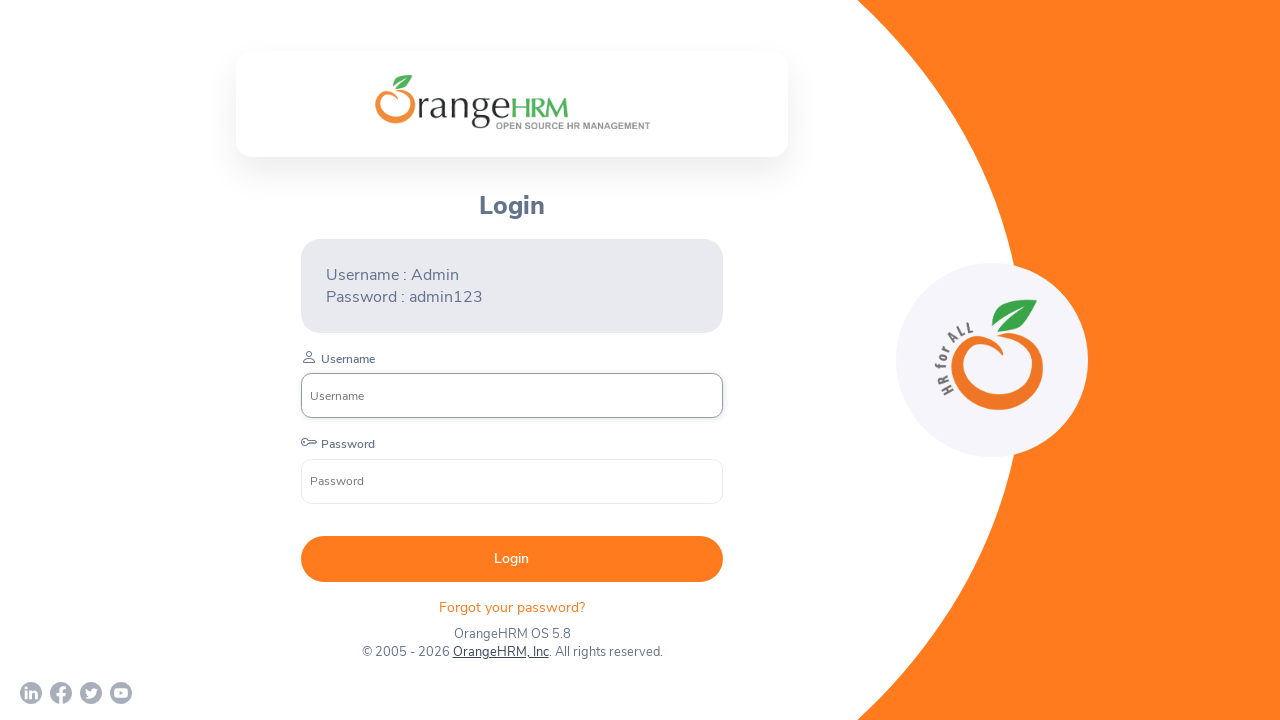

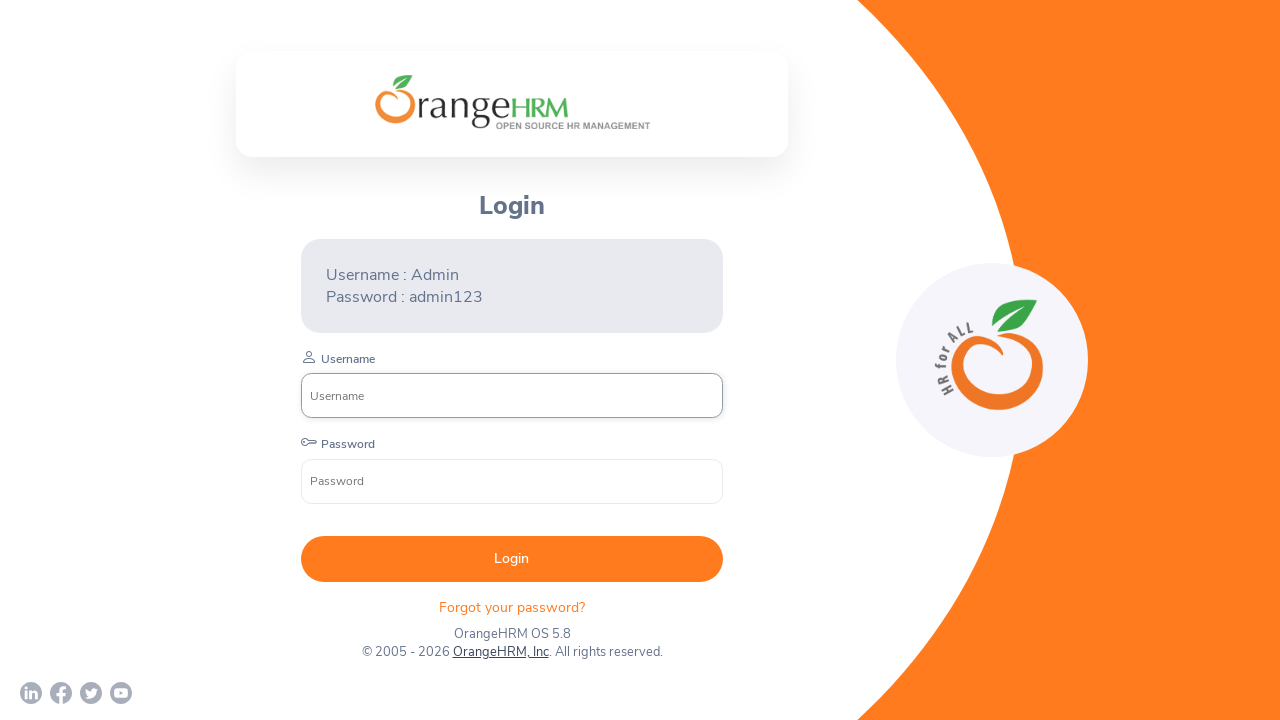